Tests a complete form submission on Formy project by filling in personal details (first name, last name, job title), selecting education level via radio button, choosing gender via checkbox, selecting years of experience from dropdown, picking a date, and submitting the form.

Starting URL: https://formy-project.herokuapp.com/form

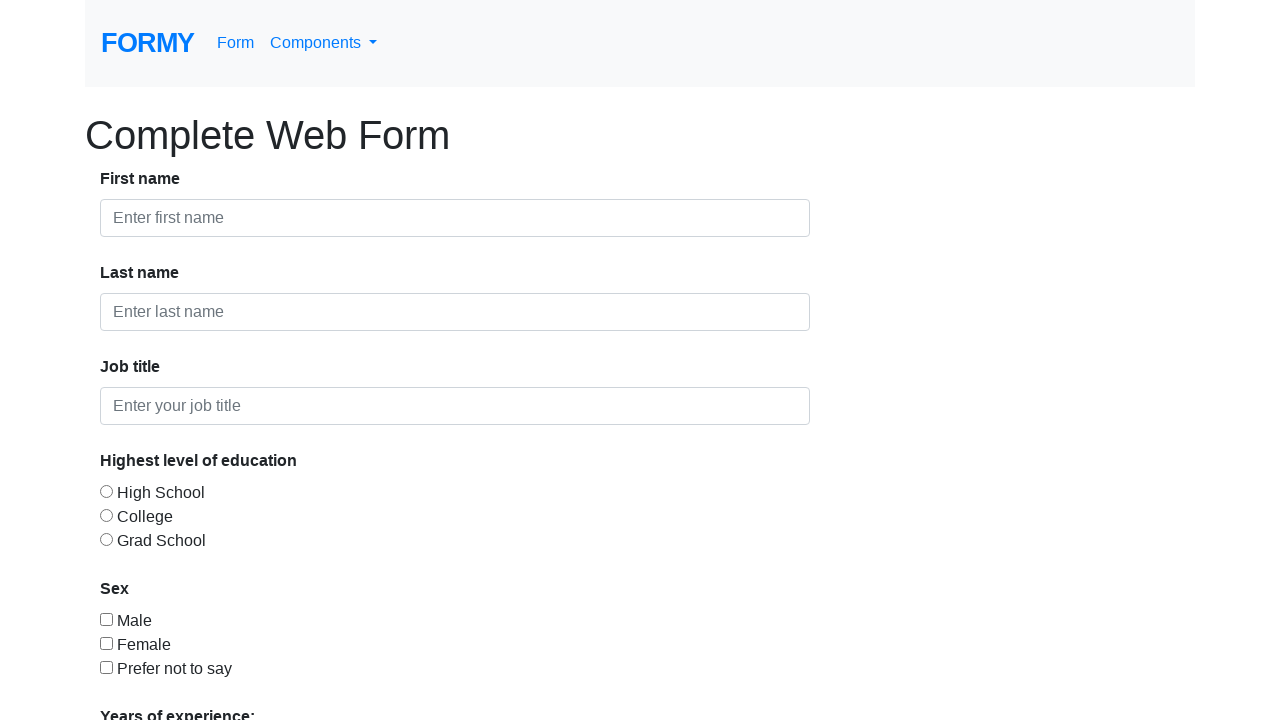

Filled first name field with 'Raymond' on #first-name
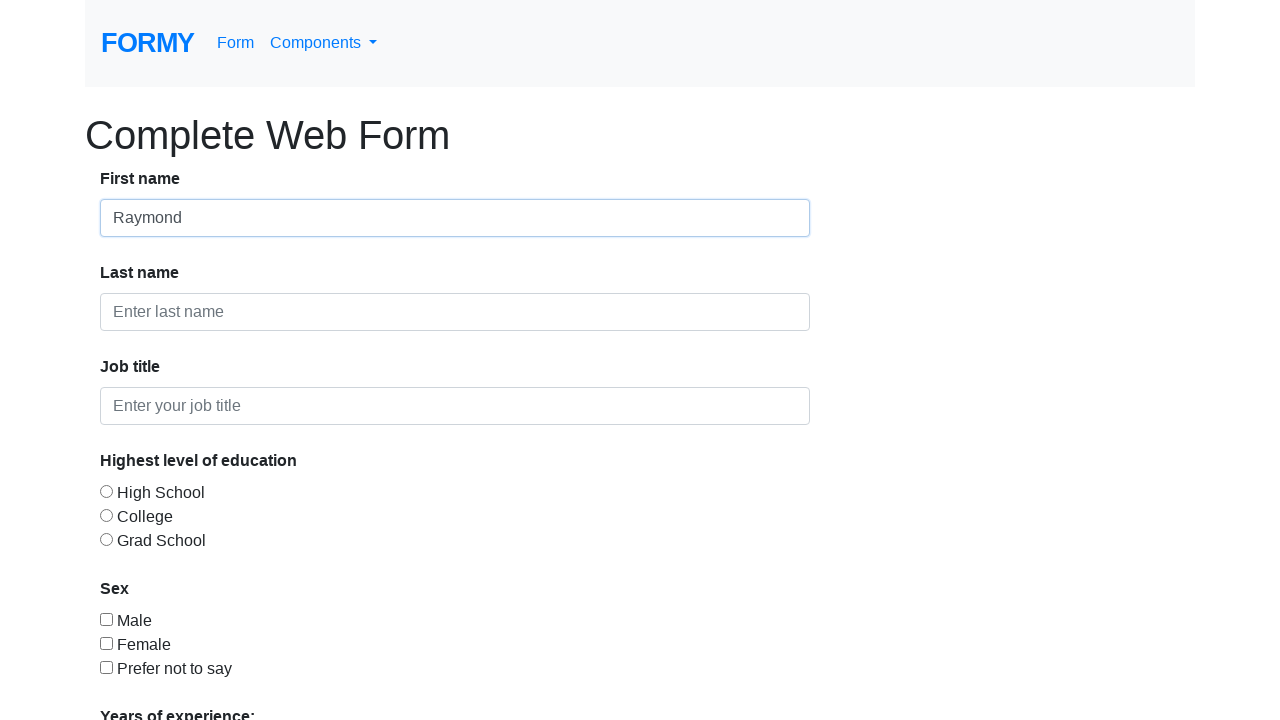

Filled last name field with 'Sardi' on #last-name
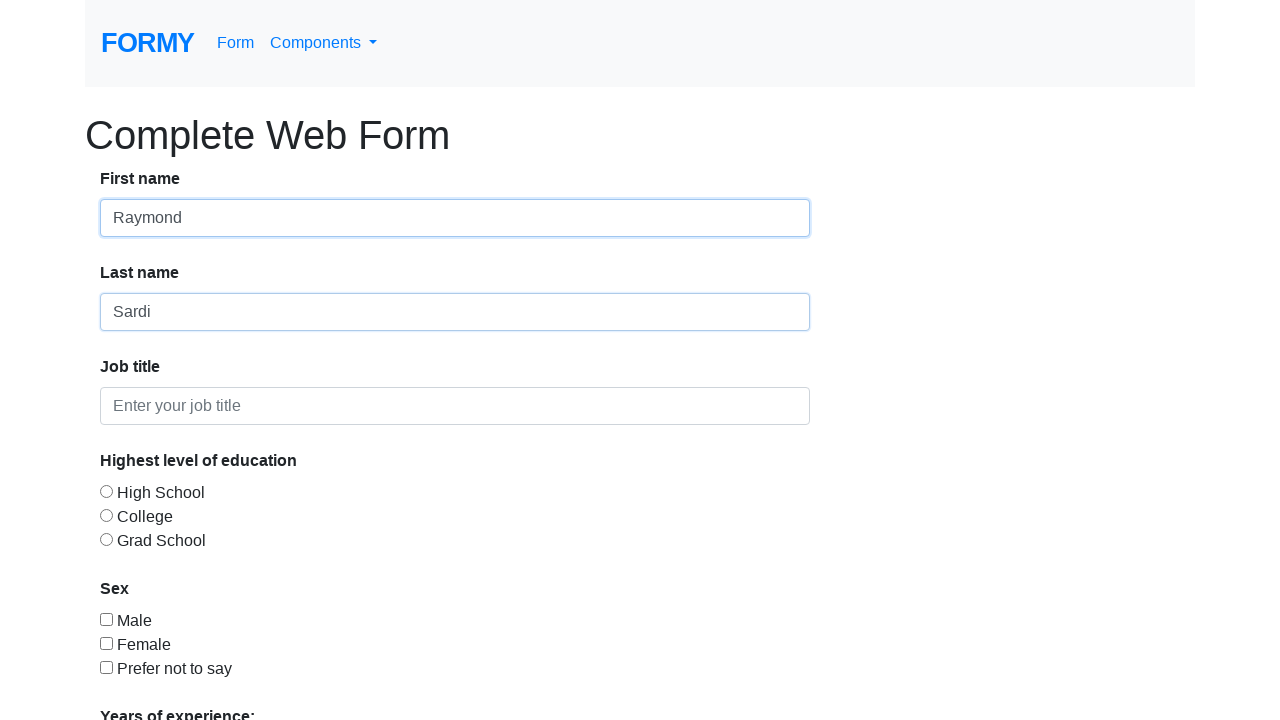

Filled job title field with 'Sidejob' on #job-title
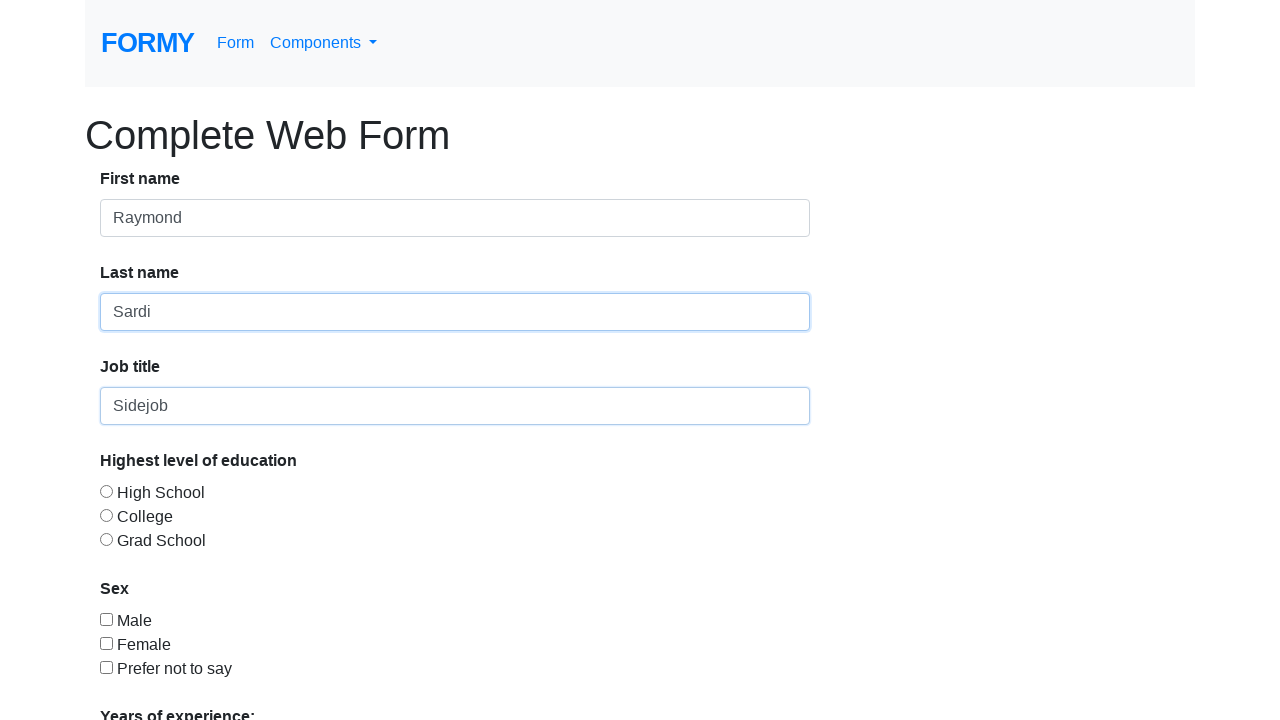

Selected 'College' education level via radio button at (106, 515) on #radio-button-2
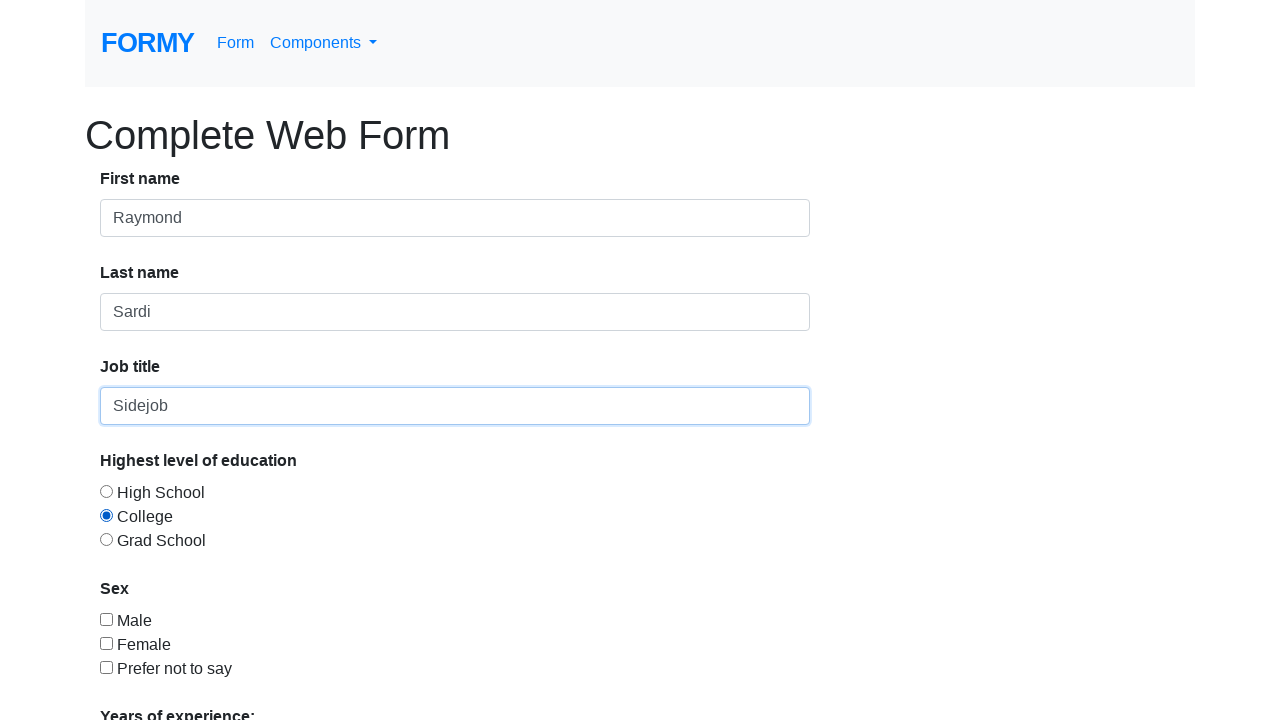

Selected 'Female' gender via checkbox at (106, 643) on #checkbox-2
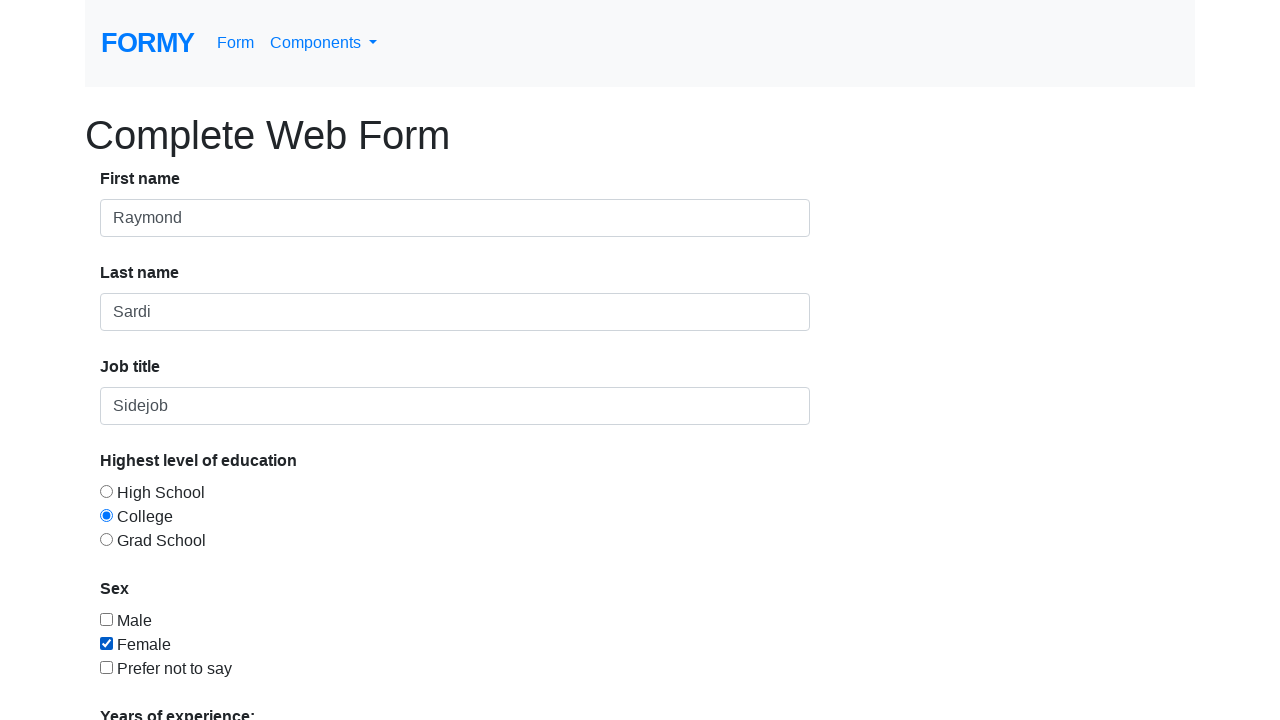

Selected years of experience from dropdown (option index 2) on #select-menu
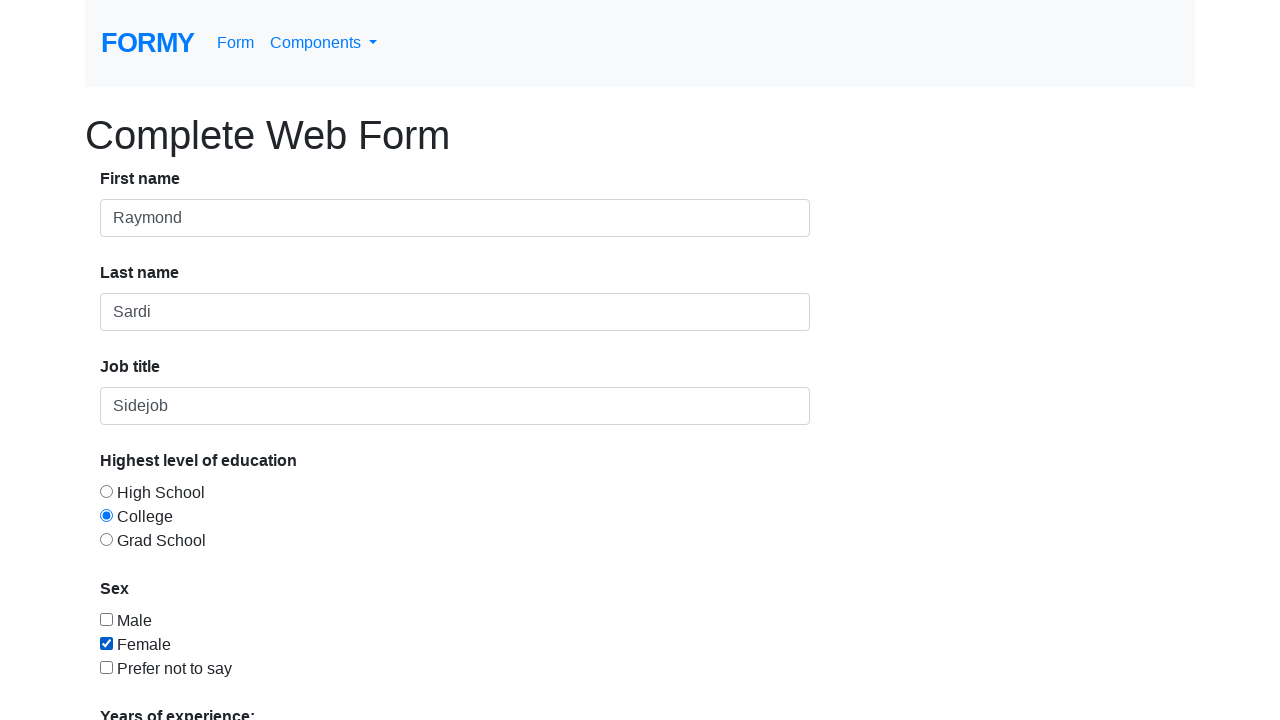

Clicked on datepicker field at (270, 613) on #datepicker
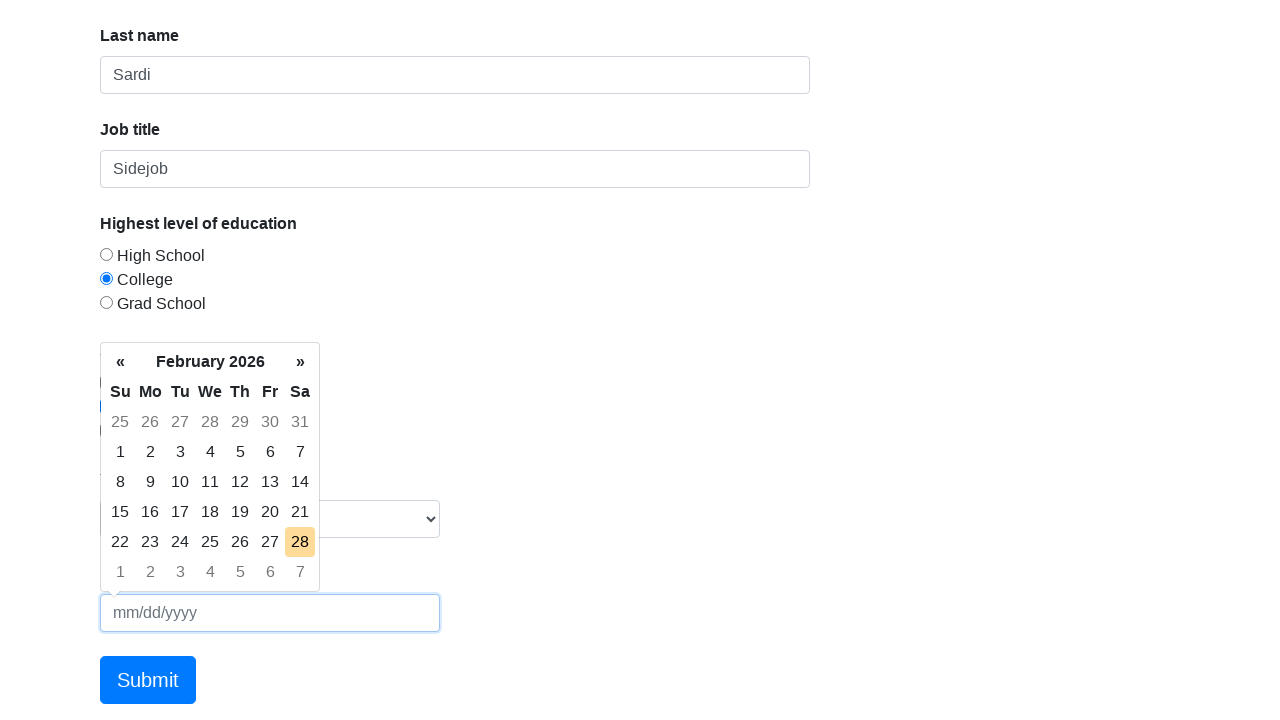

Datepicker appeared
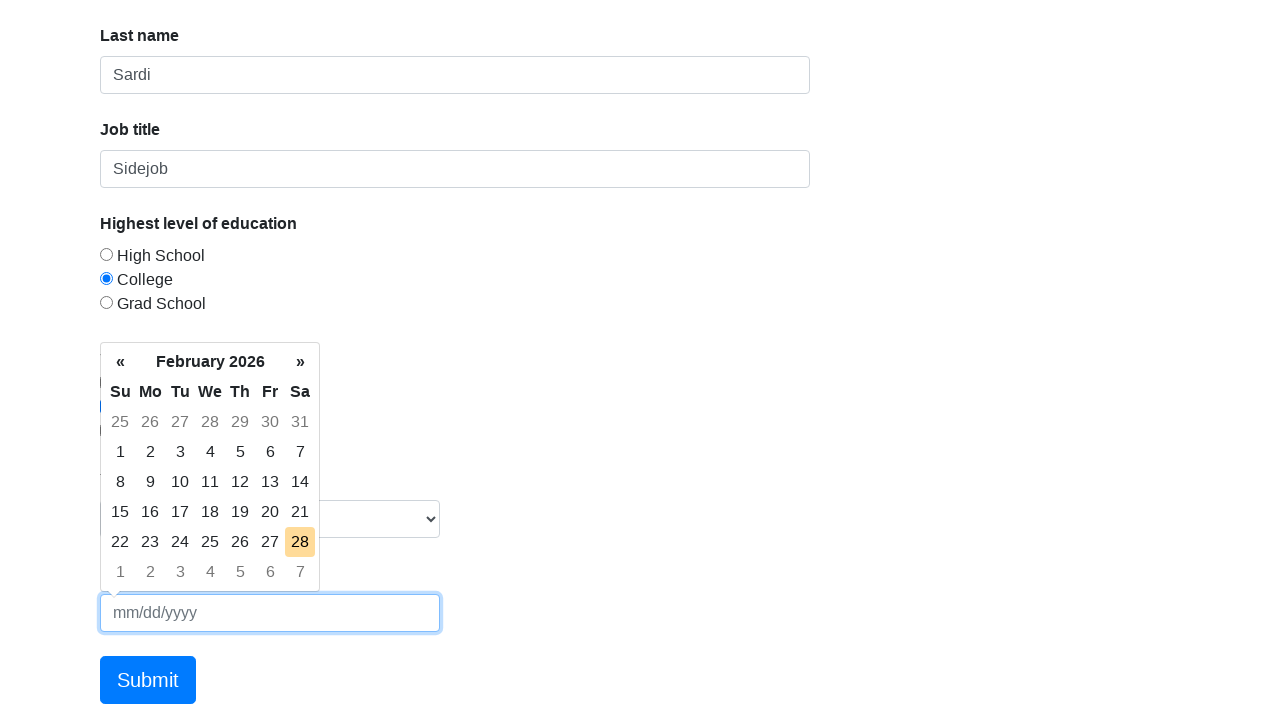

Selected a date from the datepicker calendar at (270, 512) on .datepicker tbody tr:nth-child(4) td:nth-child(6)
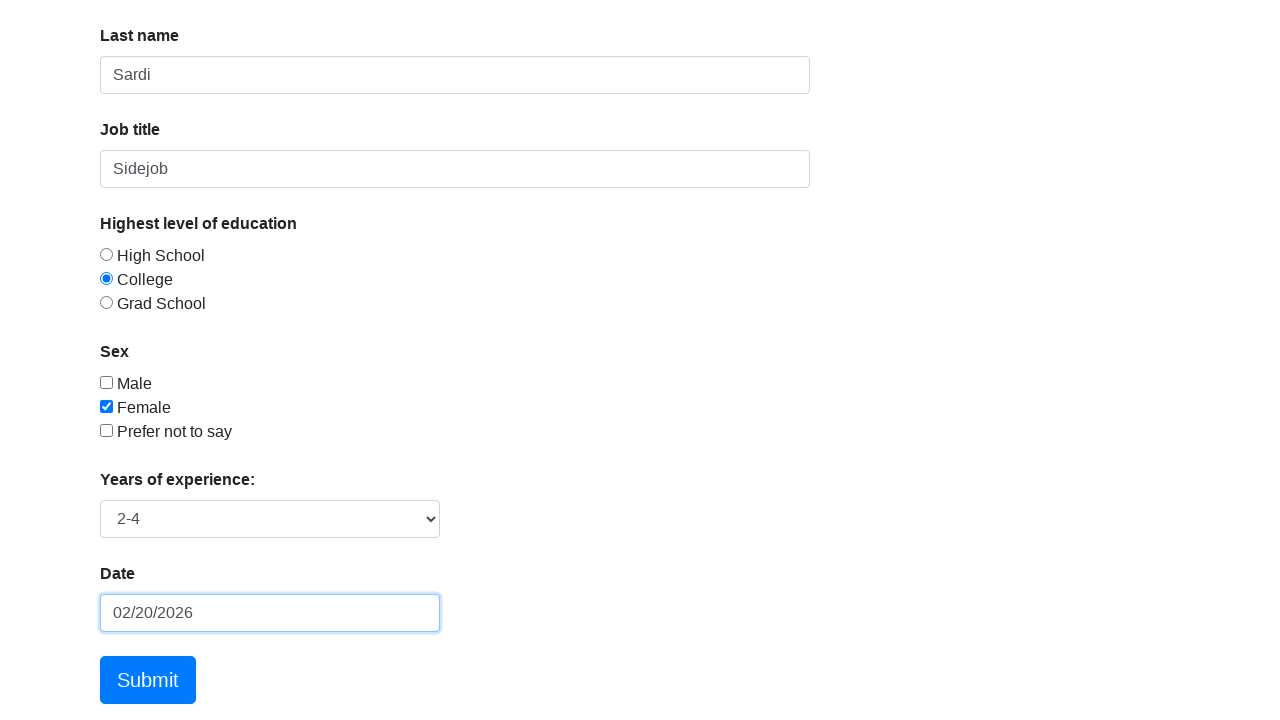

Clicked submit button to complete form submission at (148, 680) on a.btn.btn-lg.btn-primary
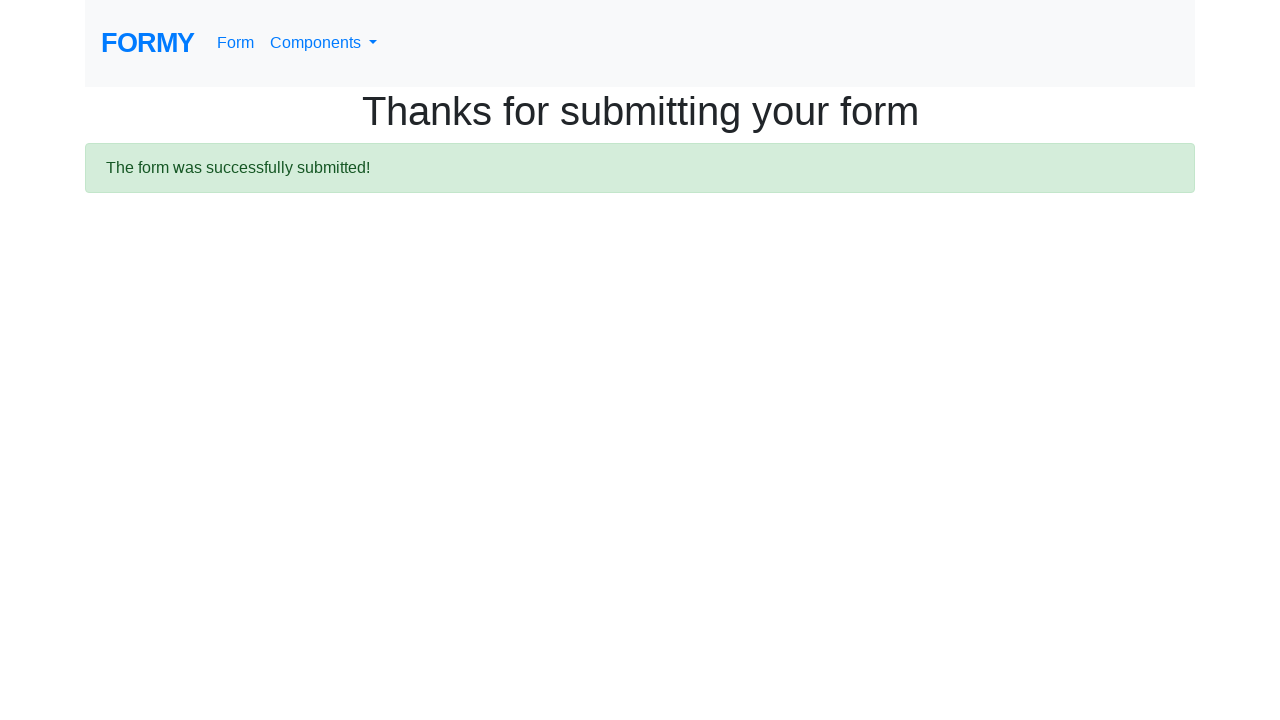

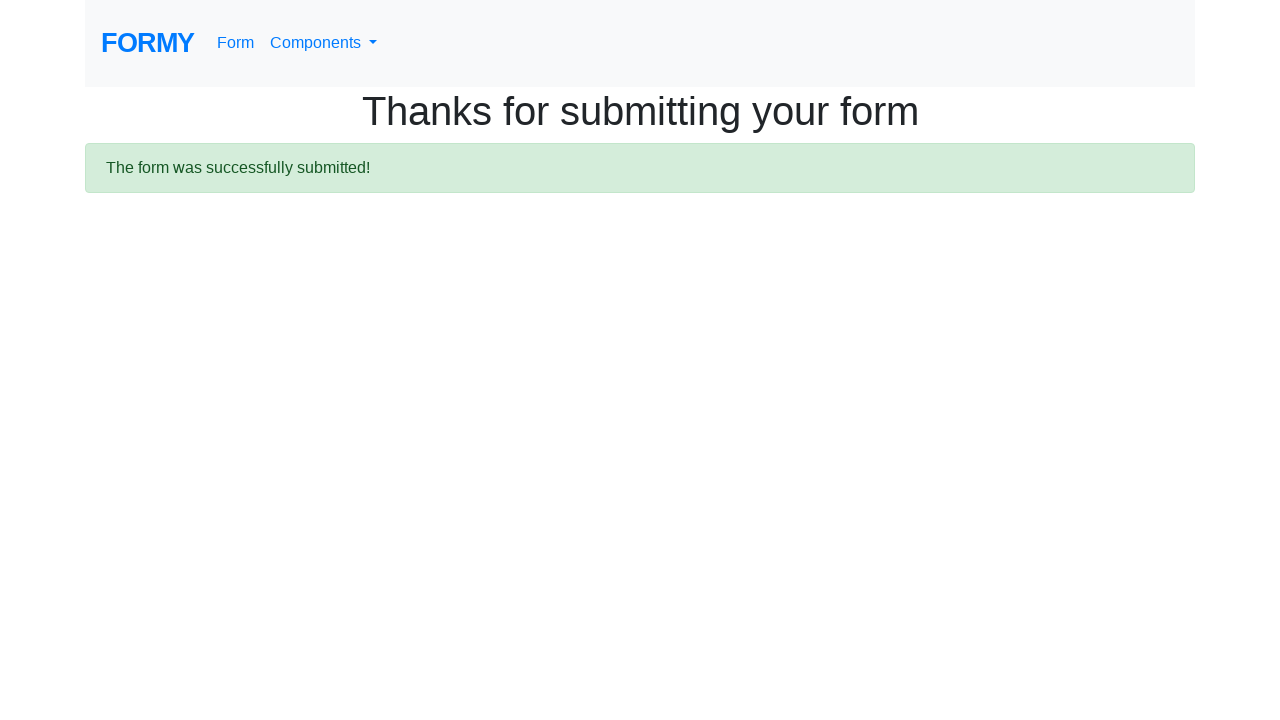